Tests a To-Do app by clicking on list items to mark them as done, adding a new item with text "LambdaTest", and verifying the heading is displayed.

Starting URL: https://stage-lambda-devops-use-only.lambdatestinternal.com/To-do-app/index.html

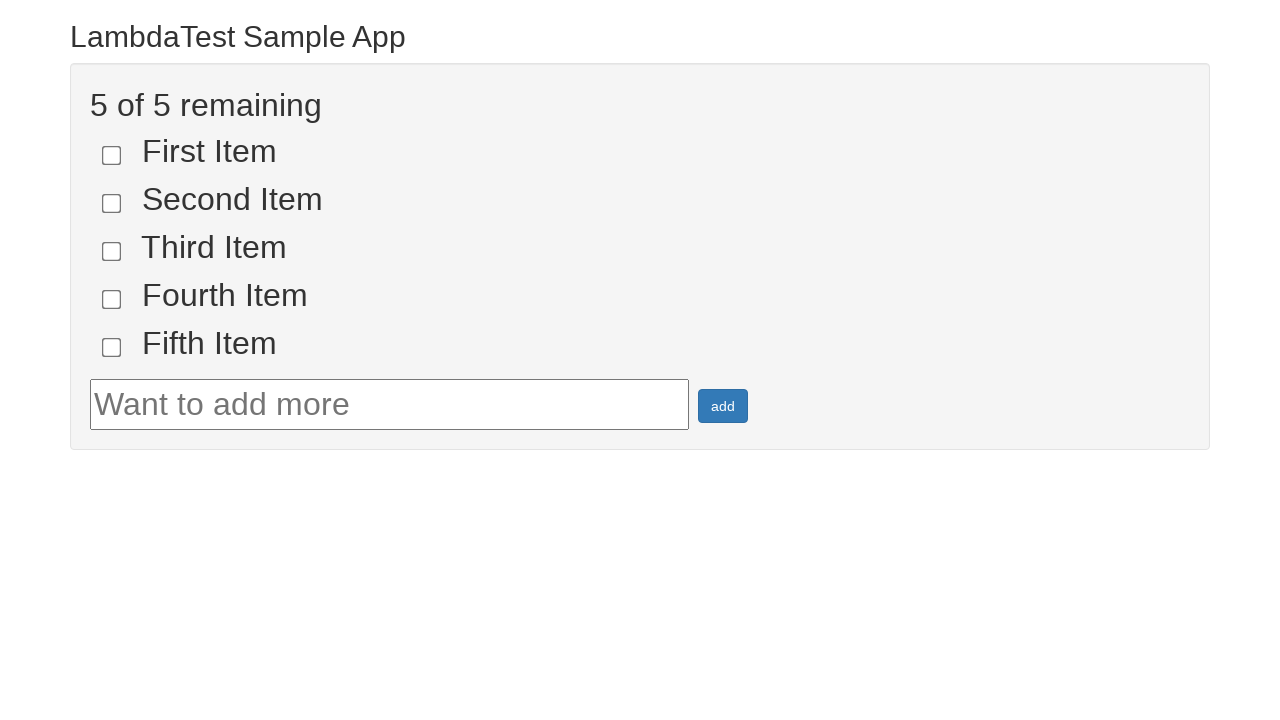

Clicked on the first list item to mark it as done at (112, 155) on [name='li1']
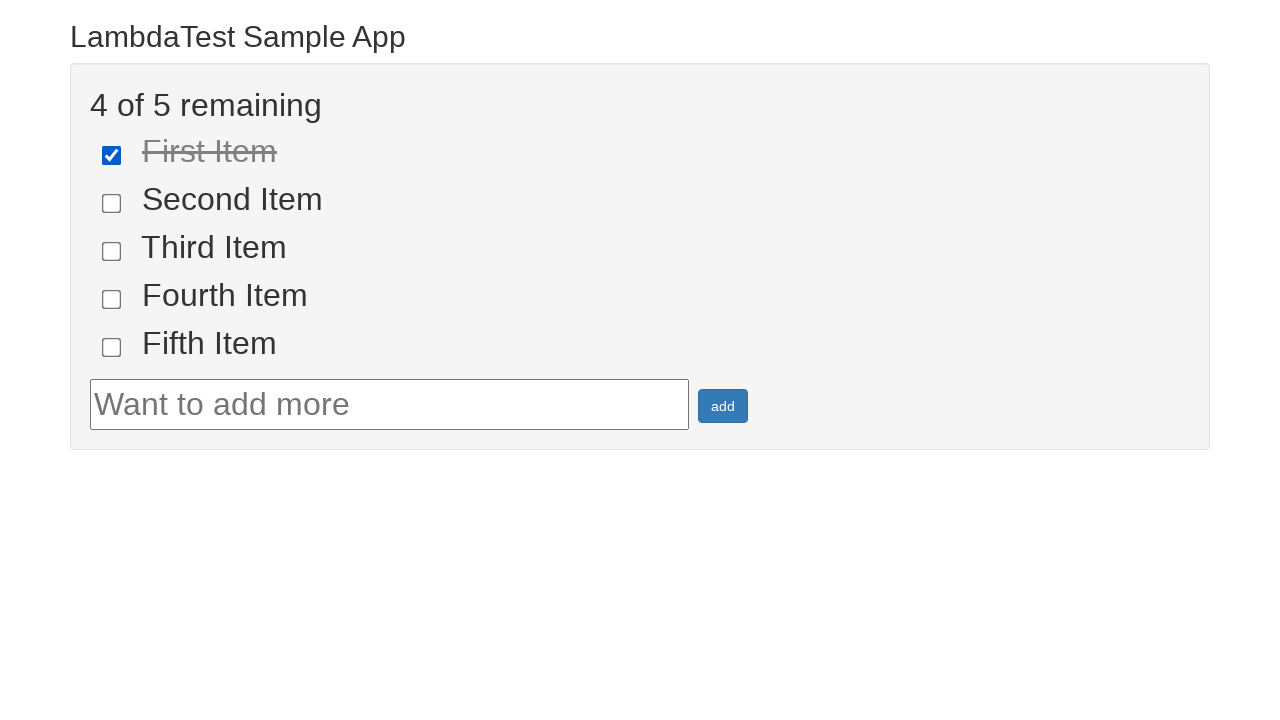

Clicked on the second list item to mark it as done at (112, 203) on [name='li2']
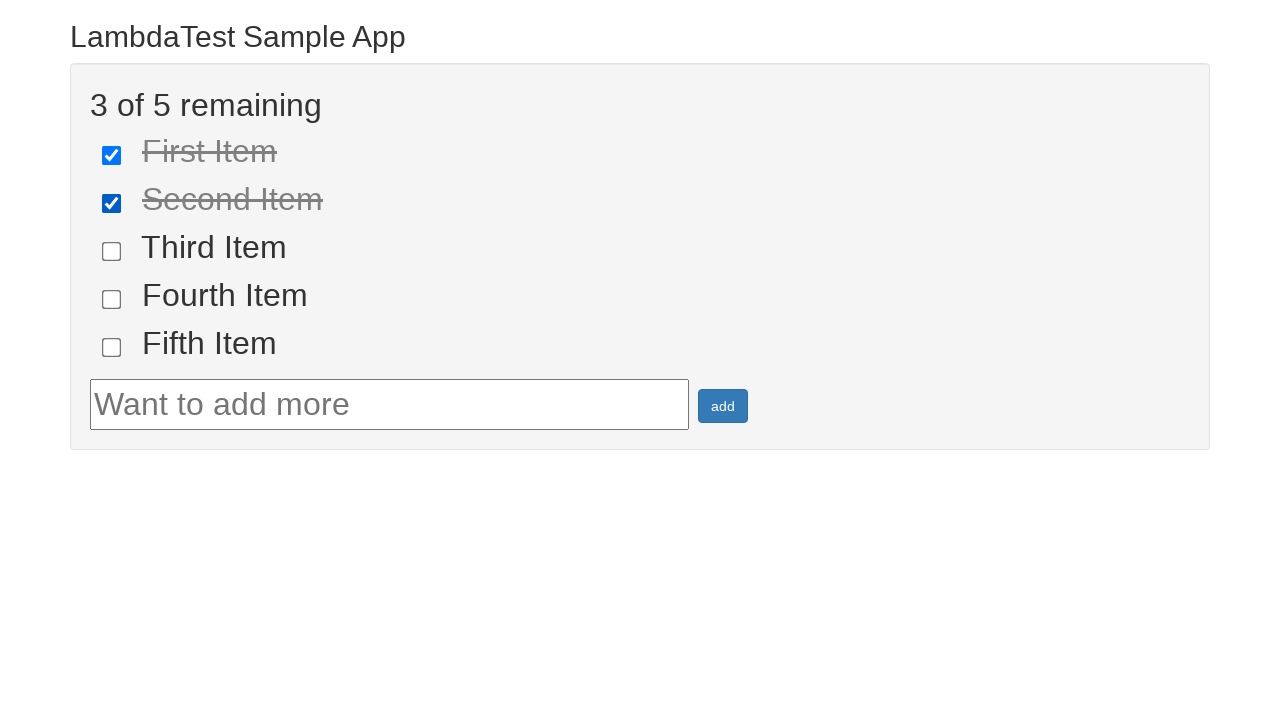

Filled the todo input field with 'LambdaTest' on #sampletodotext
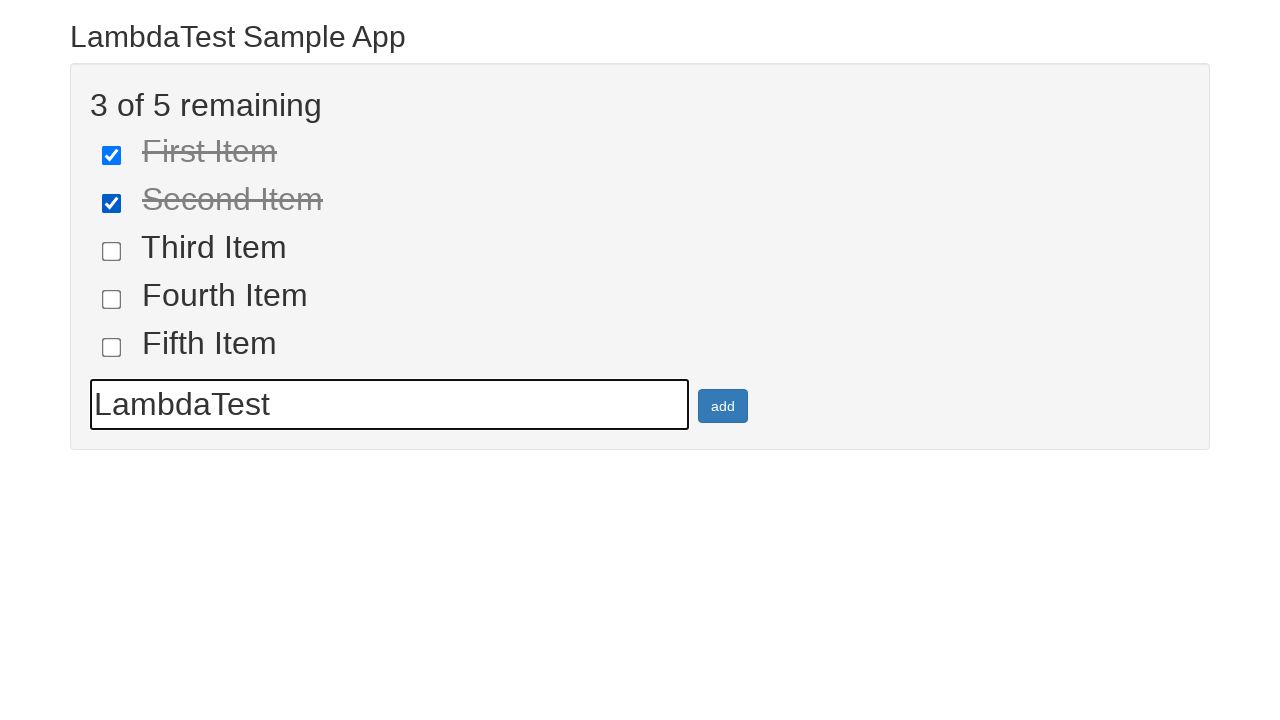

Clicked add button to create new todo item 'LambdaTest' at (723, 406) on #addbutton
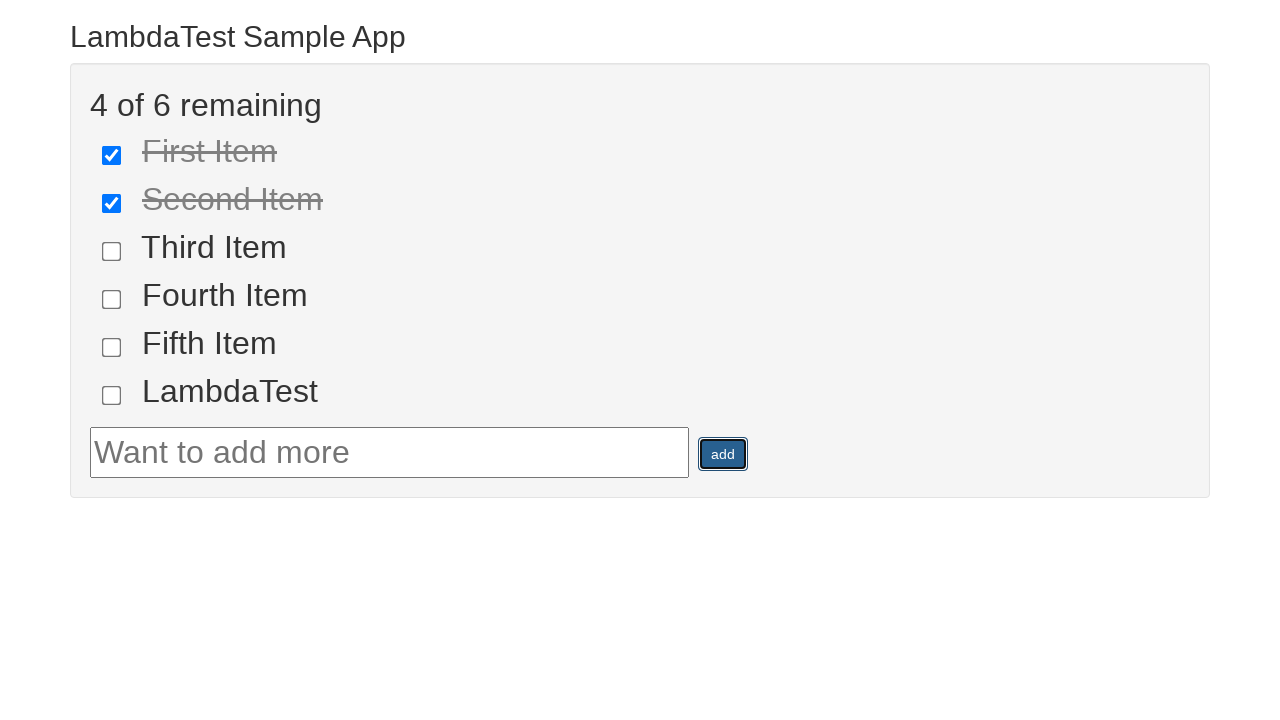

Verified that the heading is visible
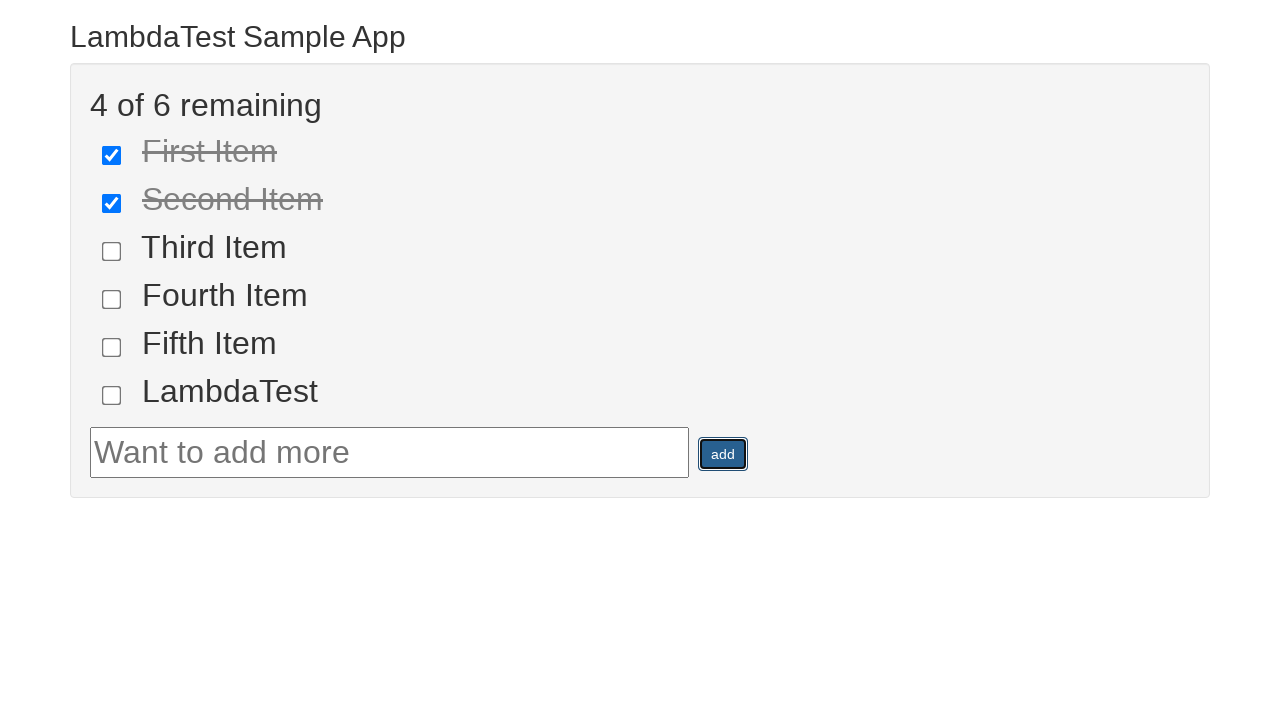

Clicked on the heading element at (640, 36) on .container h2
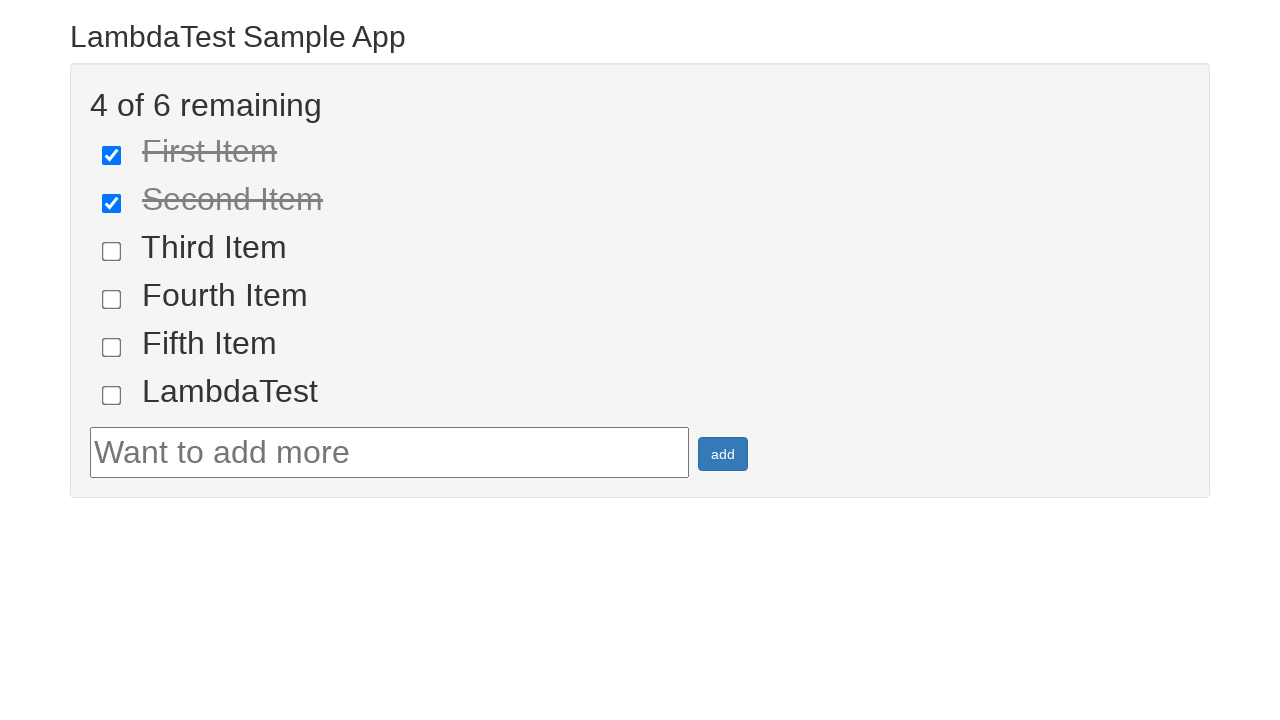

Verified heading is visible again and clicked it at (640, 36) on .container h2
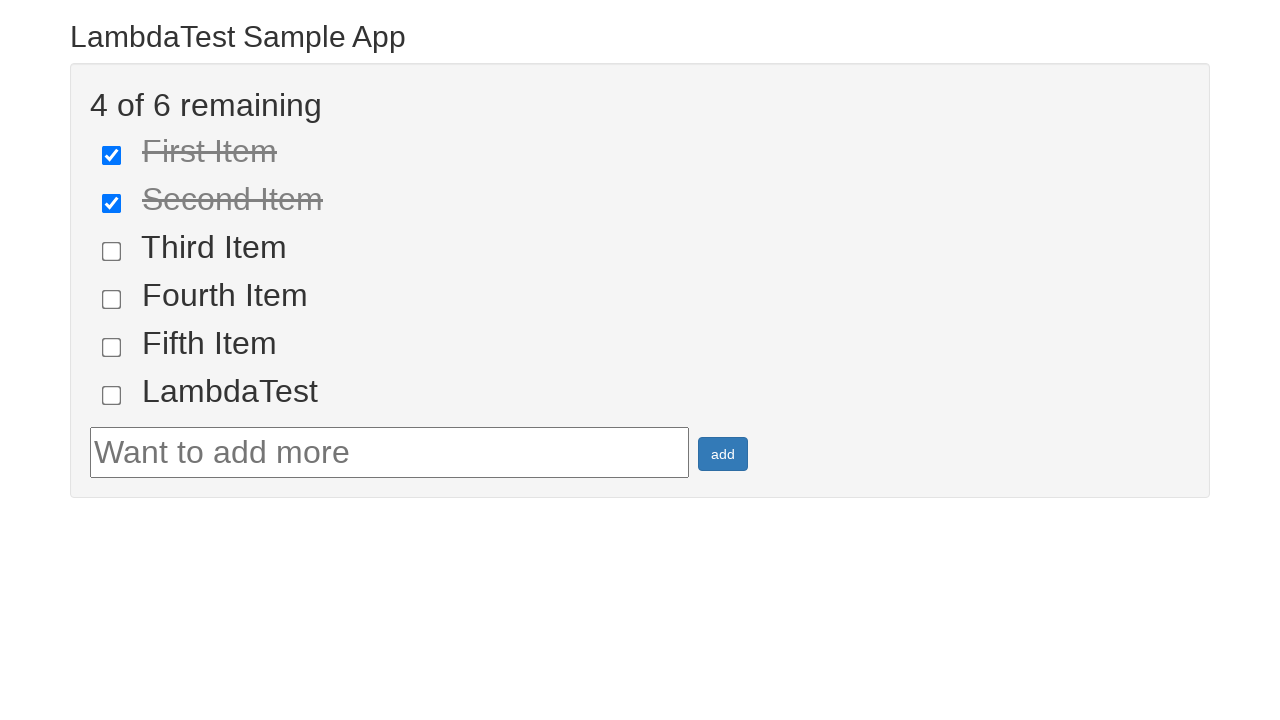

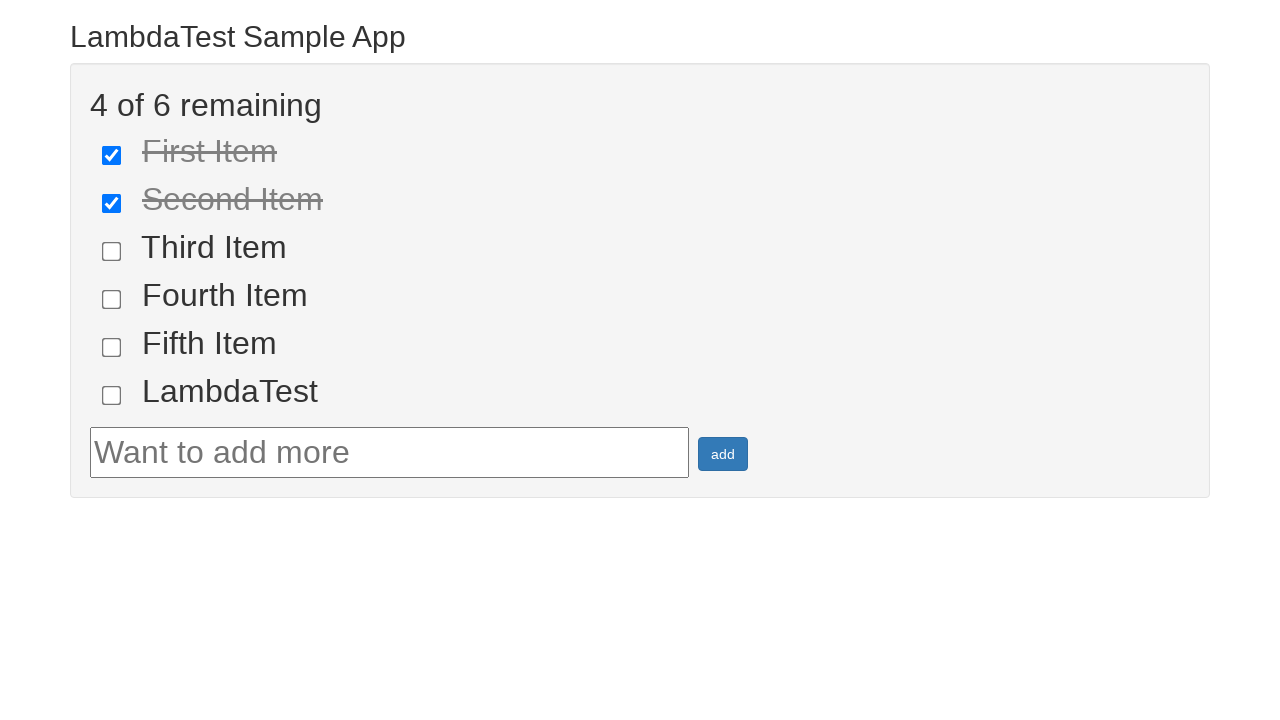